Tests checkbox interaction by checking the selection state of two checkboxes and clicking them based on their current state - clicks checkbox1 if not selected, clicks checkbox2 if already selected.

Starting URL: http://the-internet.herokuapp.com/checkboxes

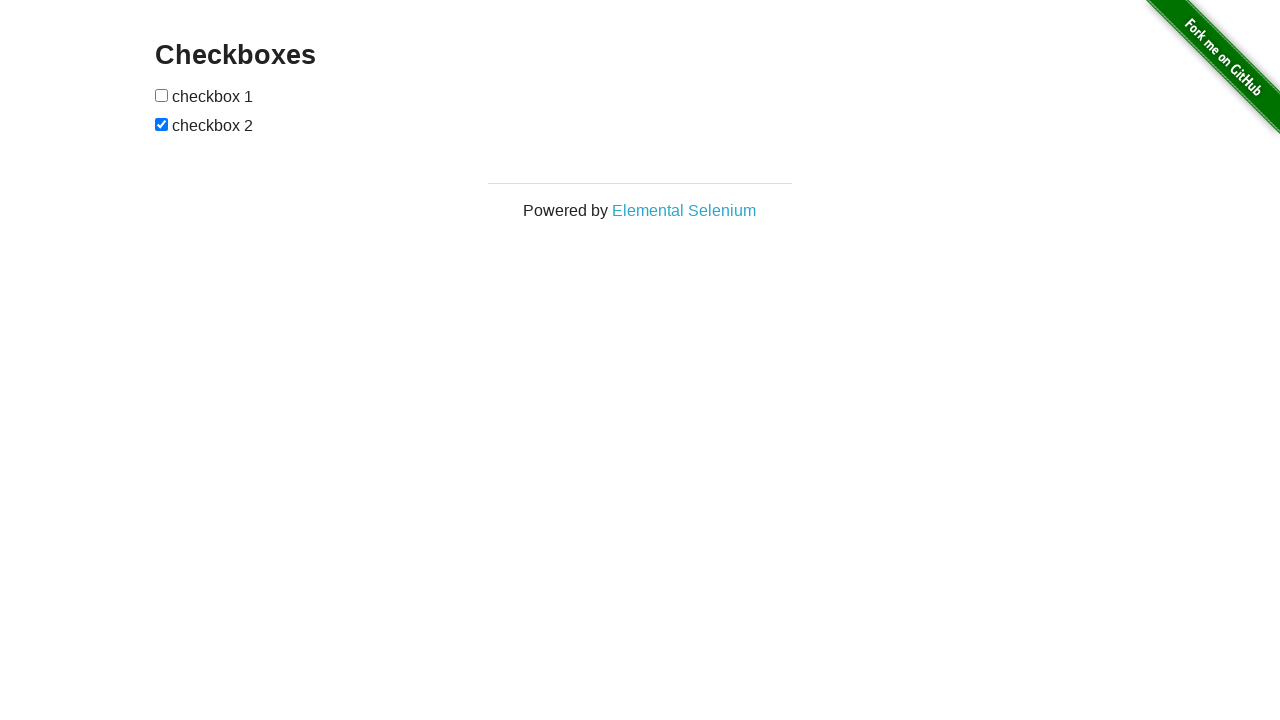

Located checkbox1 element
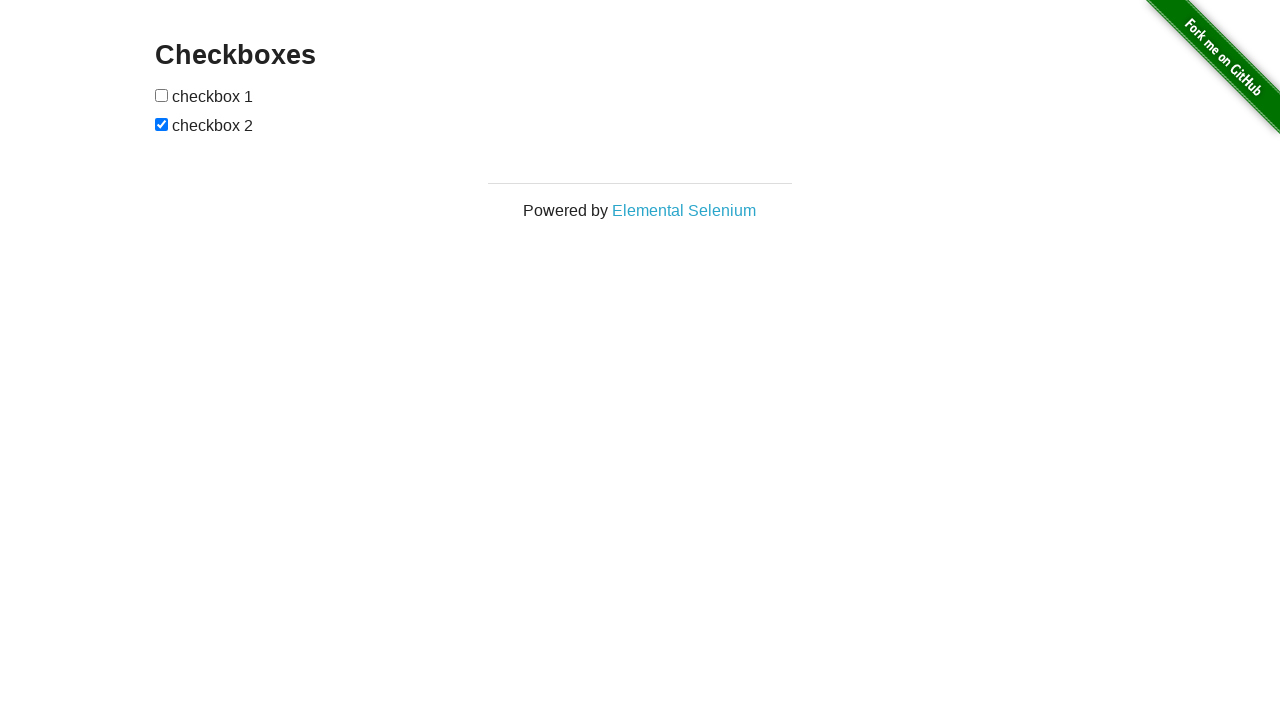

Located checkbox2 element
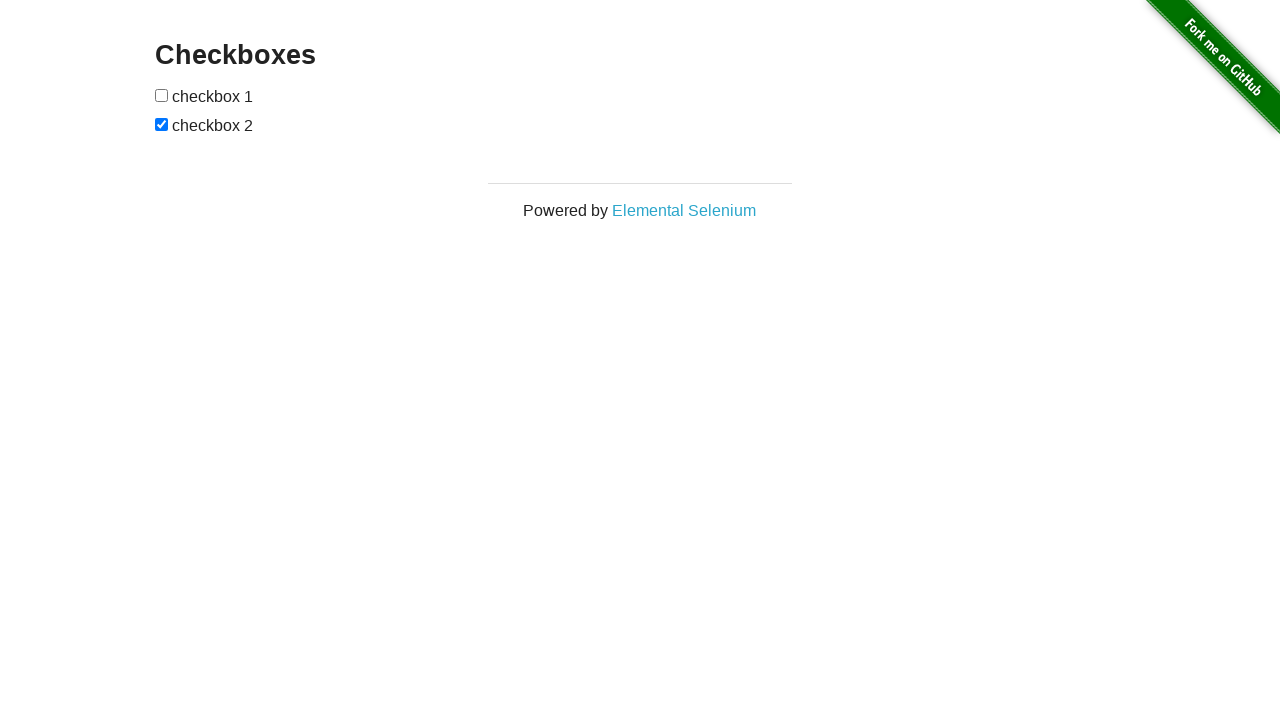

Checked that checkbox1 is not selected
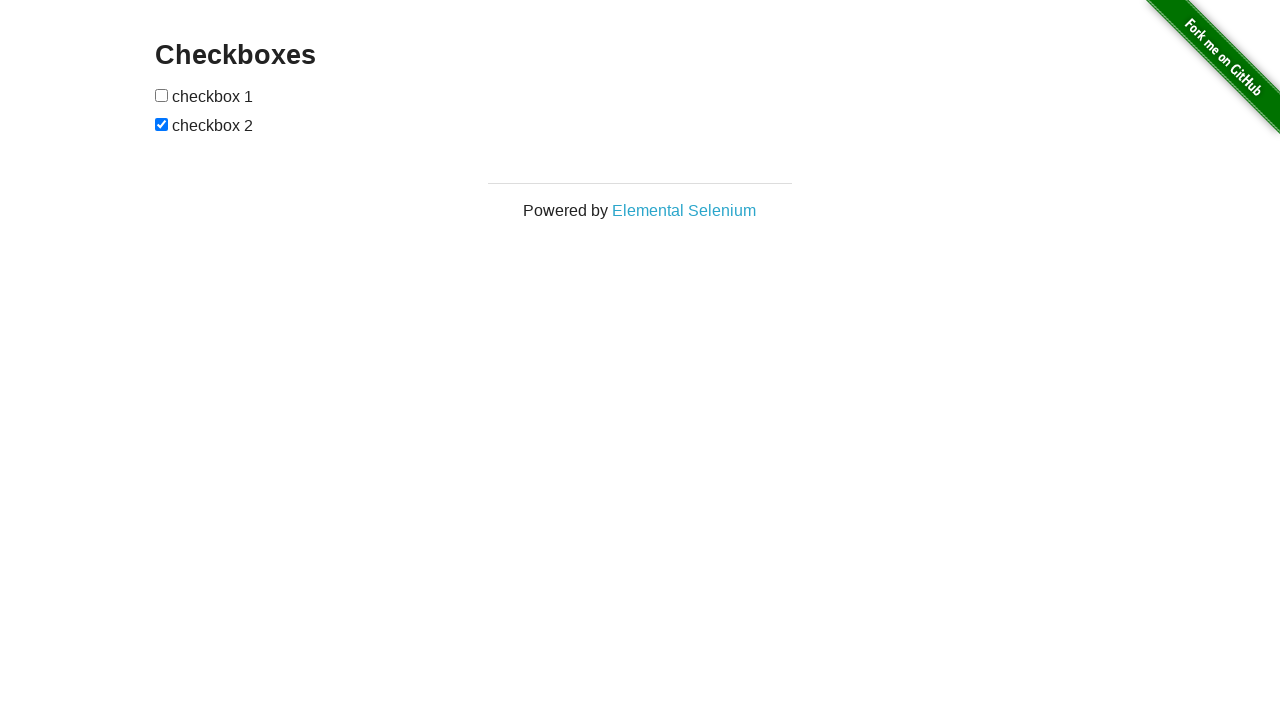

Clicked checkbox1 to select it at (162, 95) on xpath=//*[@id='checkboxes']/input[1]
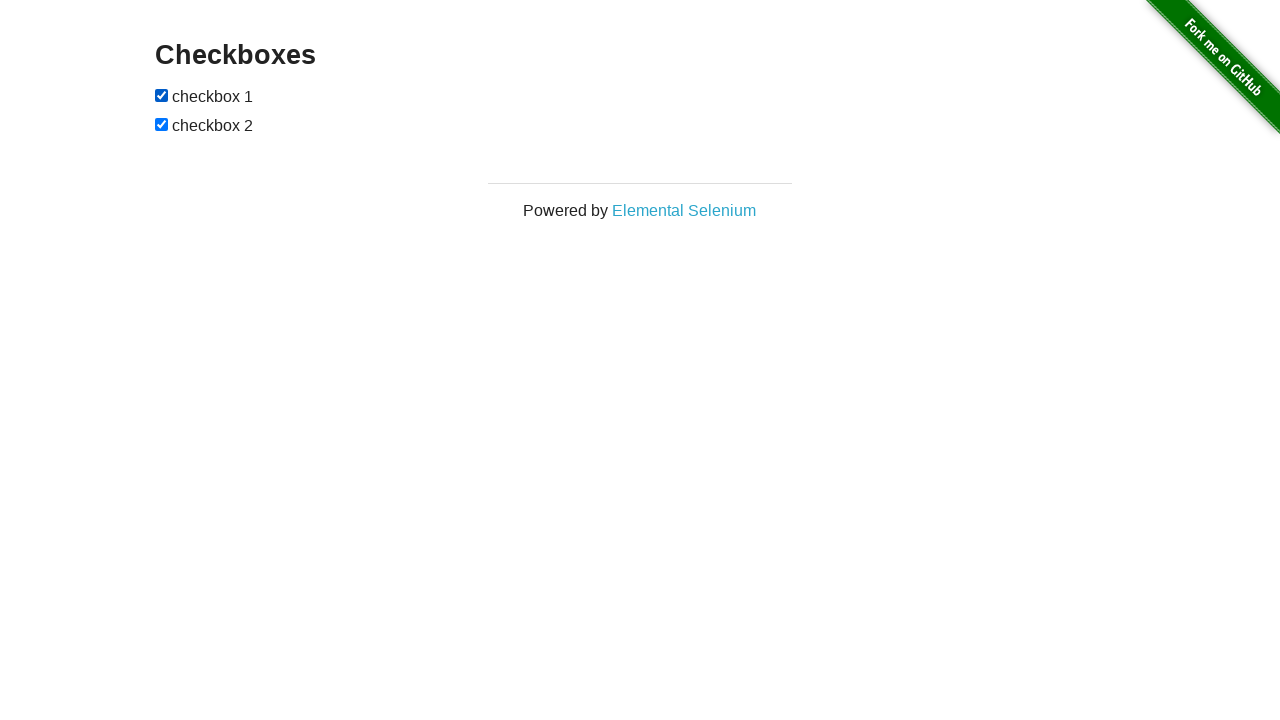

Checked that checkbox2 is selected
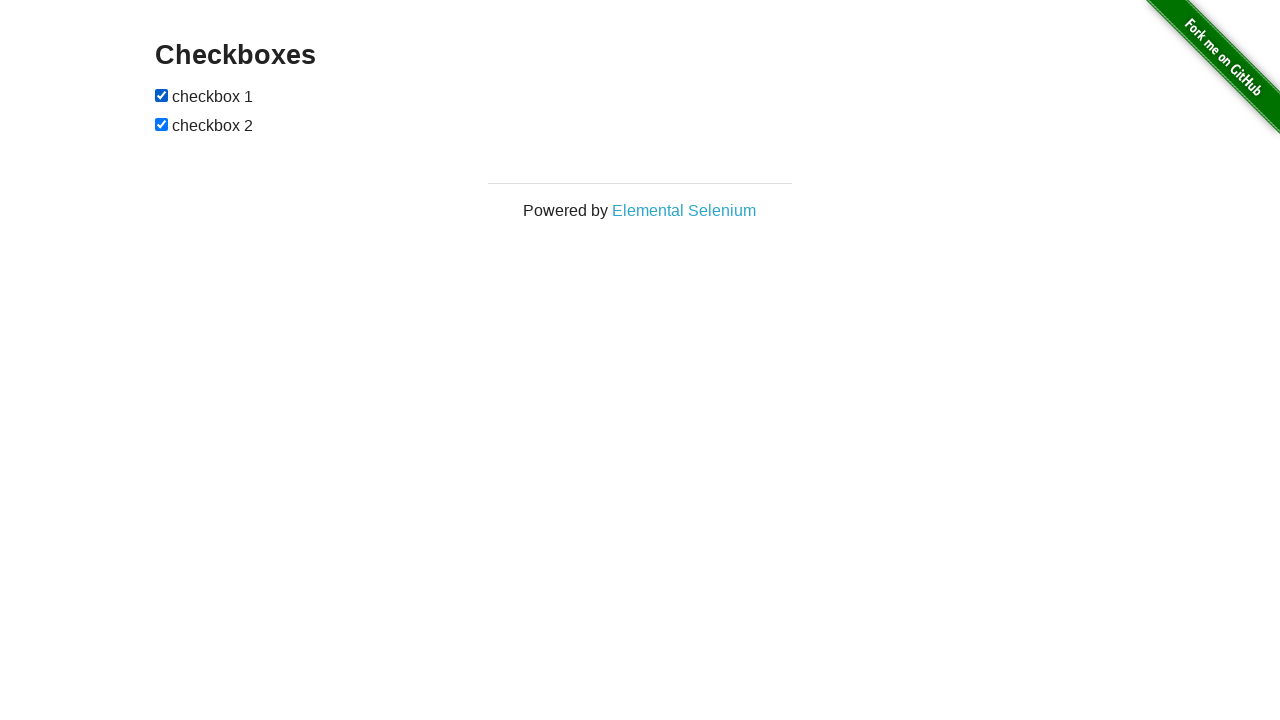

Clicked checkbox2 to uncheck it at (162, 124) on xpath=//*[@id='checkboxes']/input[2]
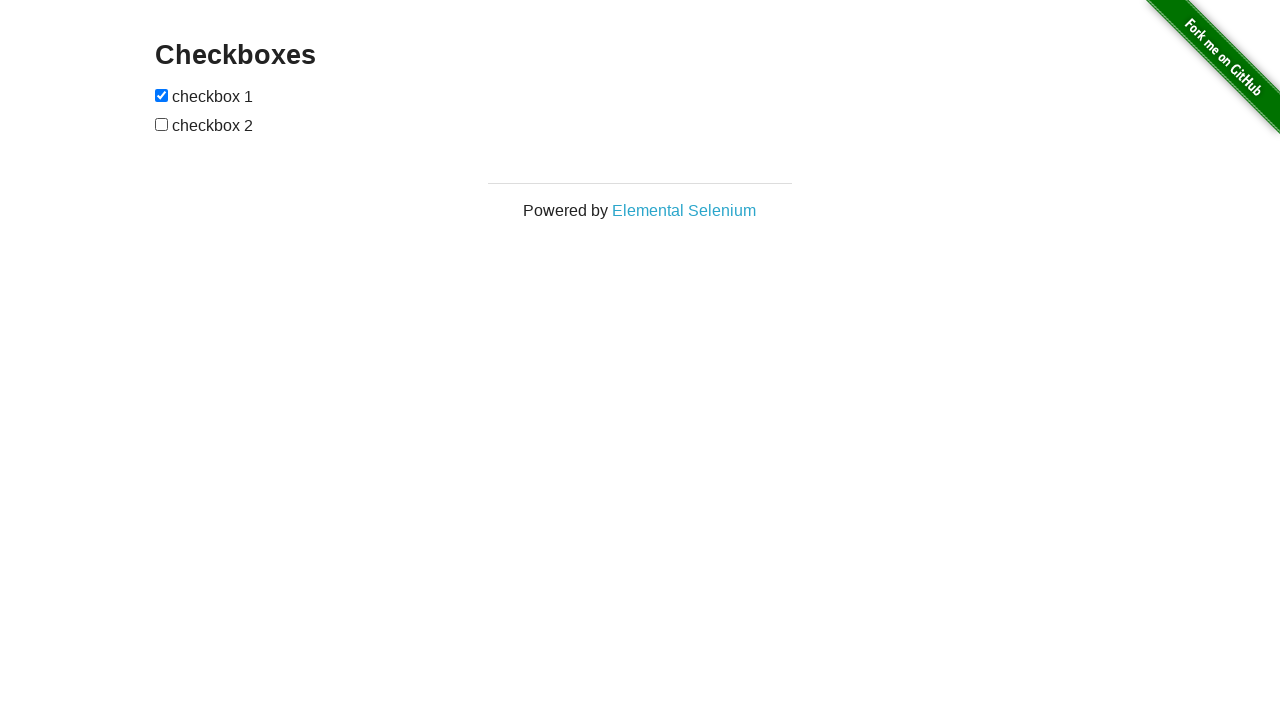

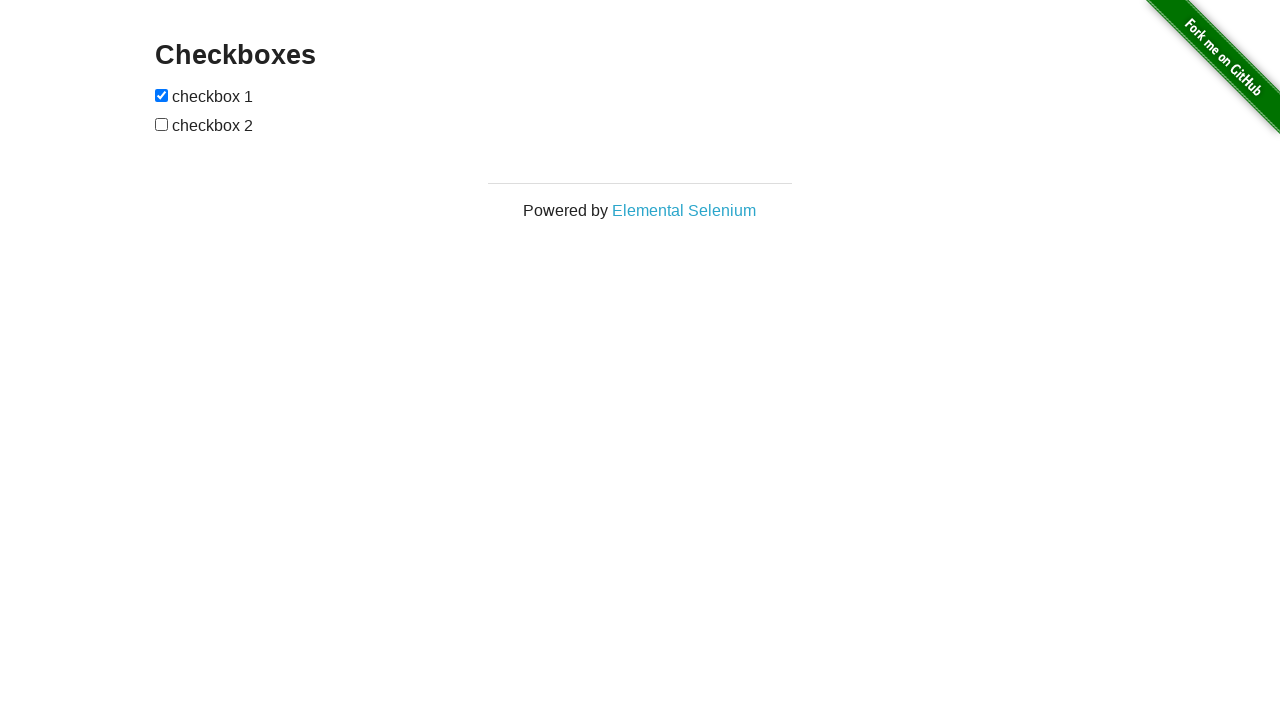